Launches the BuyWow e-commerce website and maximizes the browser window to verify the site loads successfully

Starting URL: https://www.buywow.in/

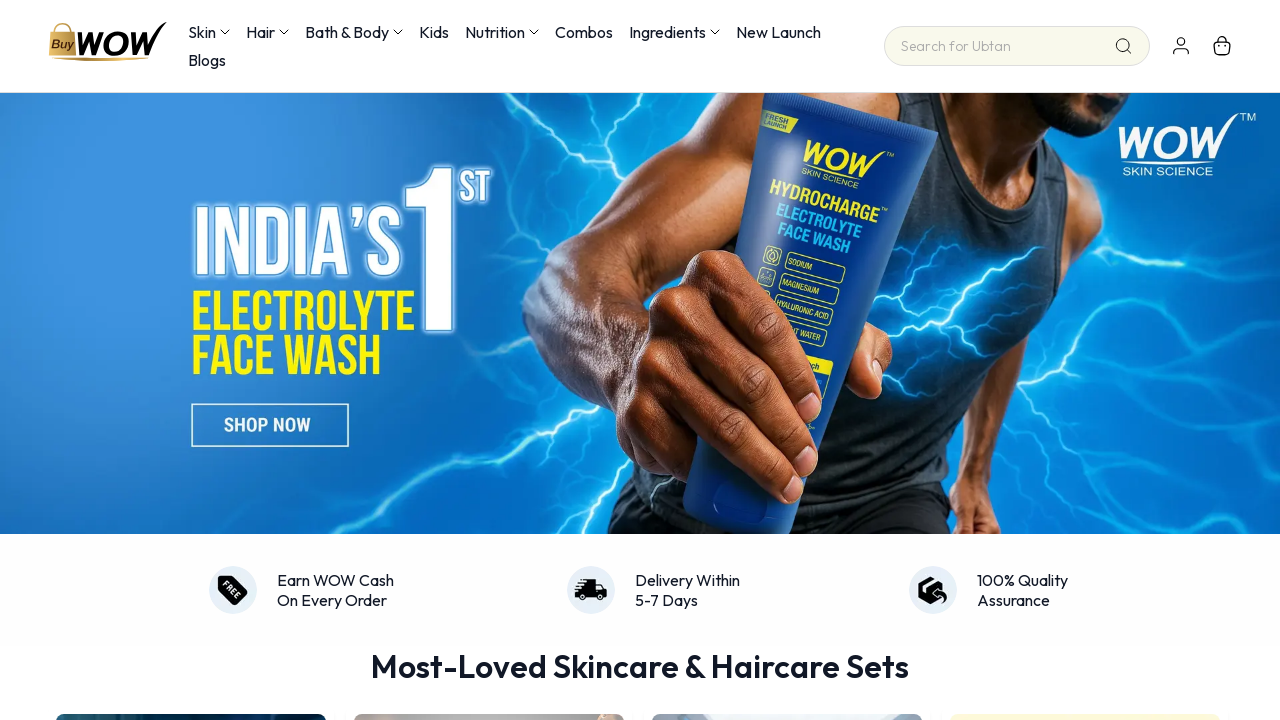

Set viewport to 1920x1080 to maximize browser window
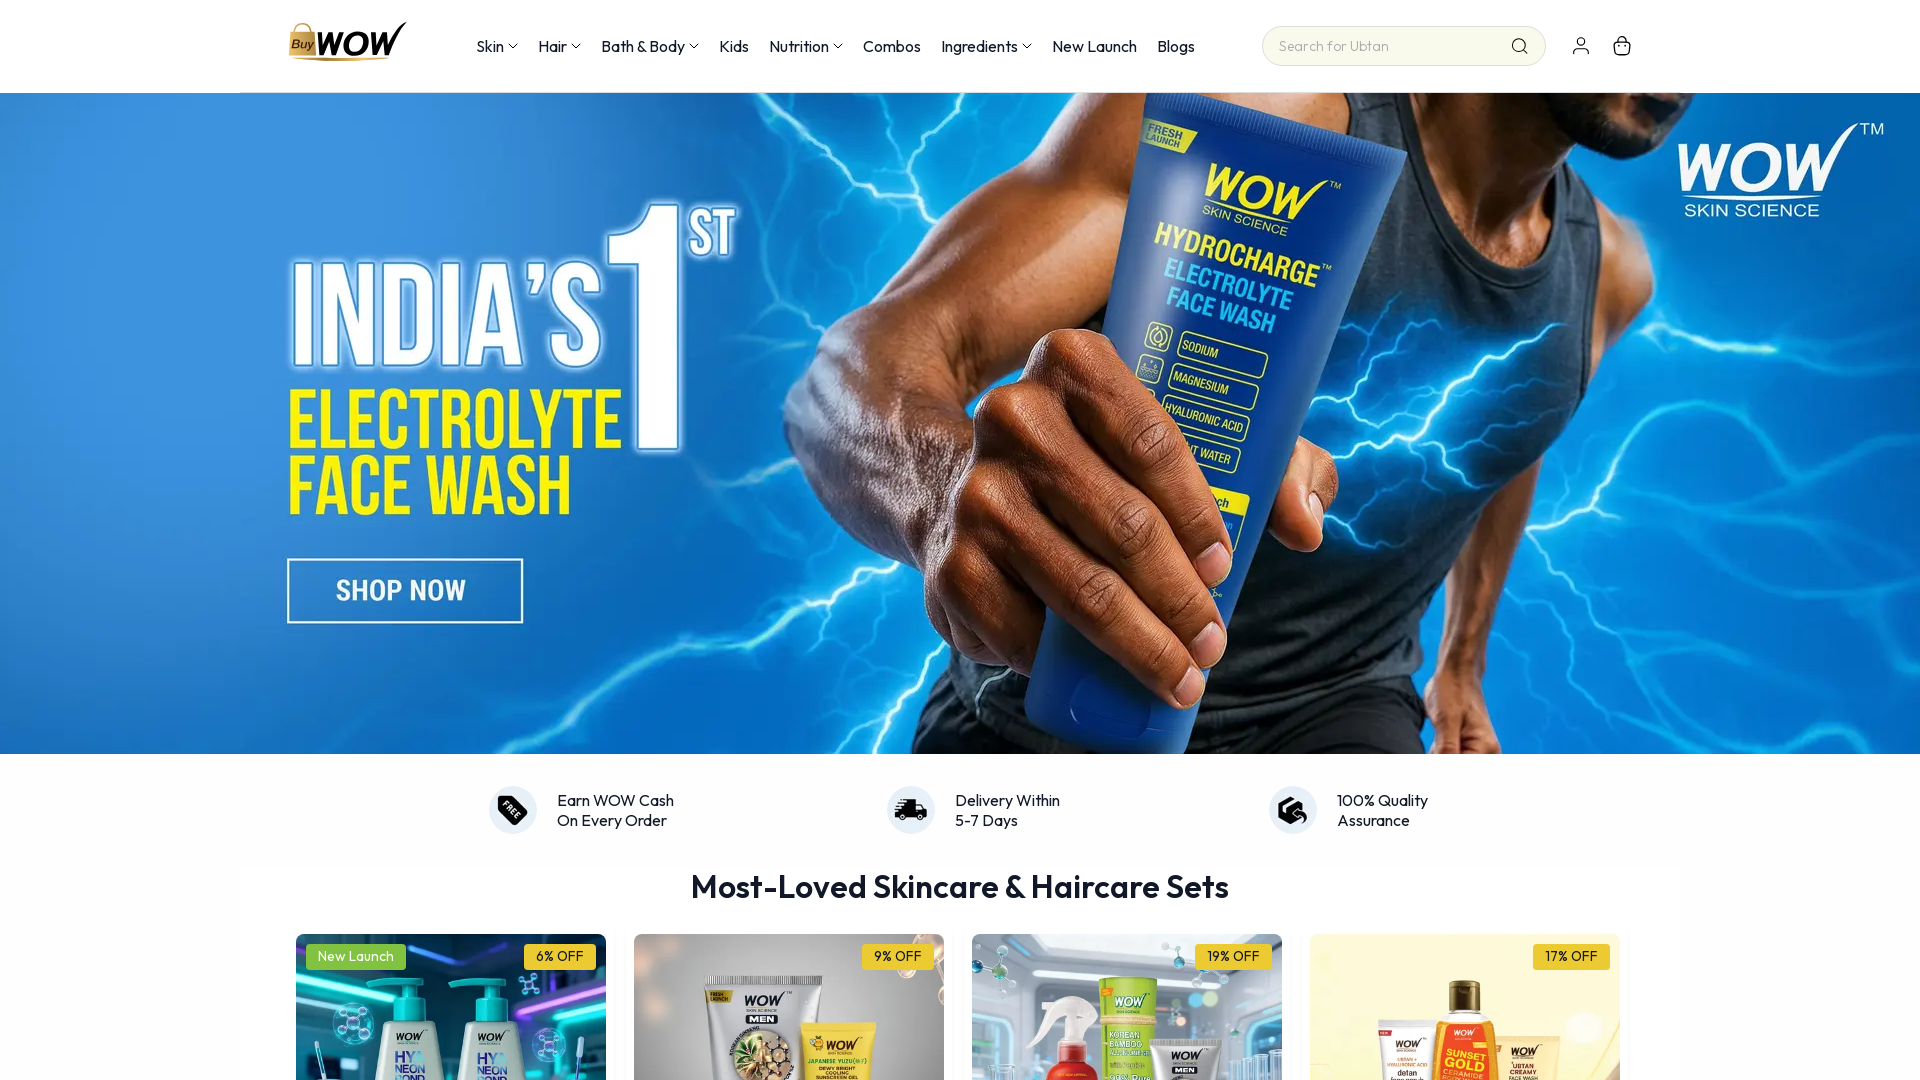

BuyWow e-commerce website loaded successfully
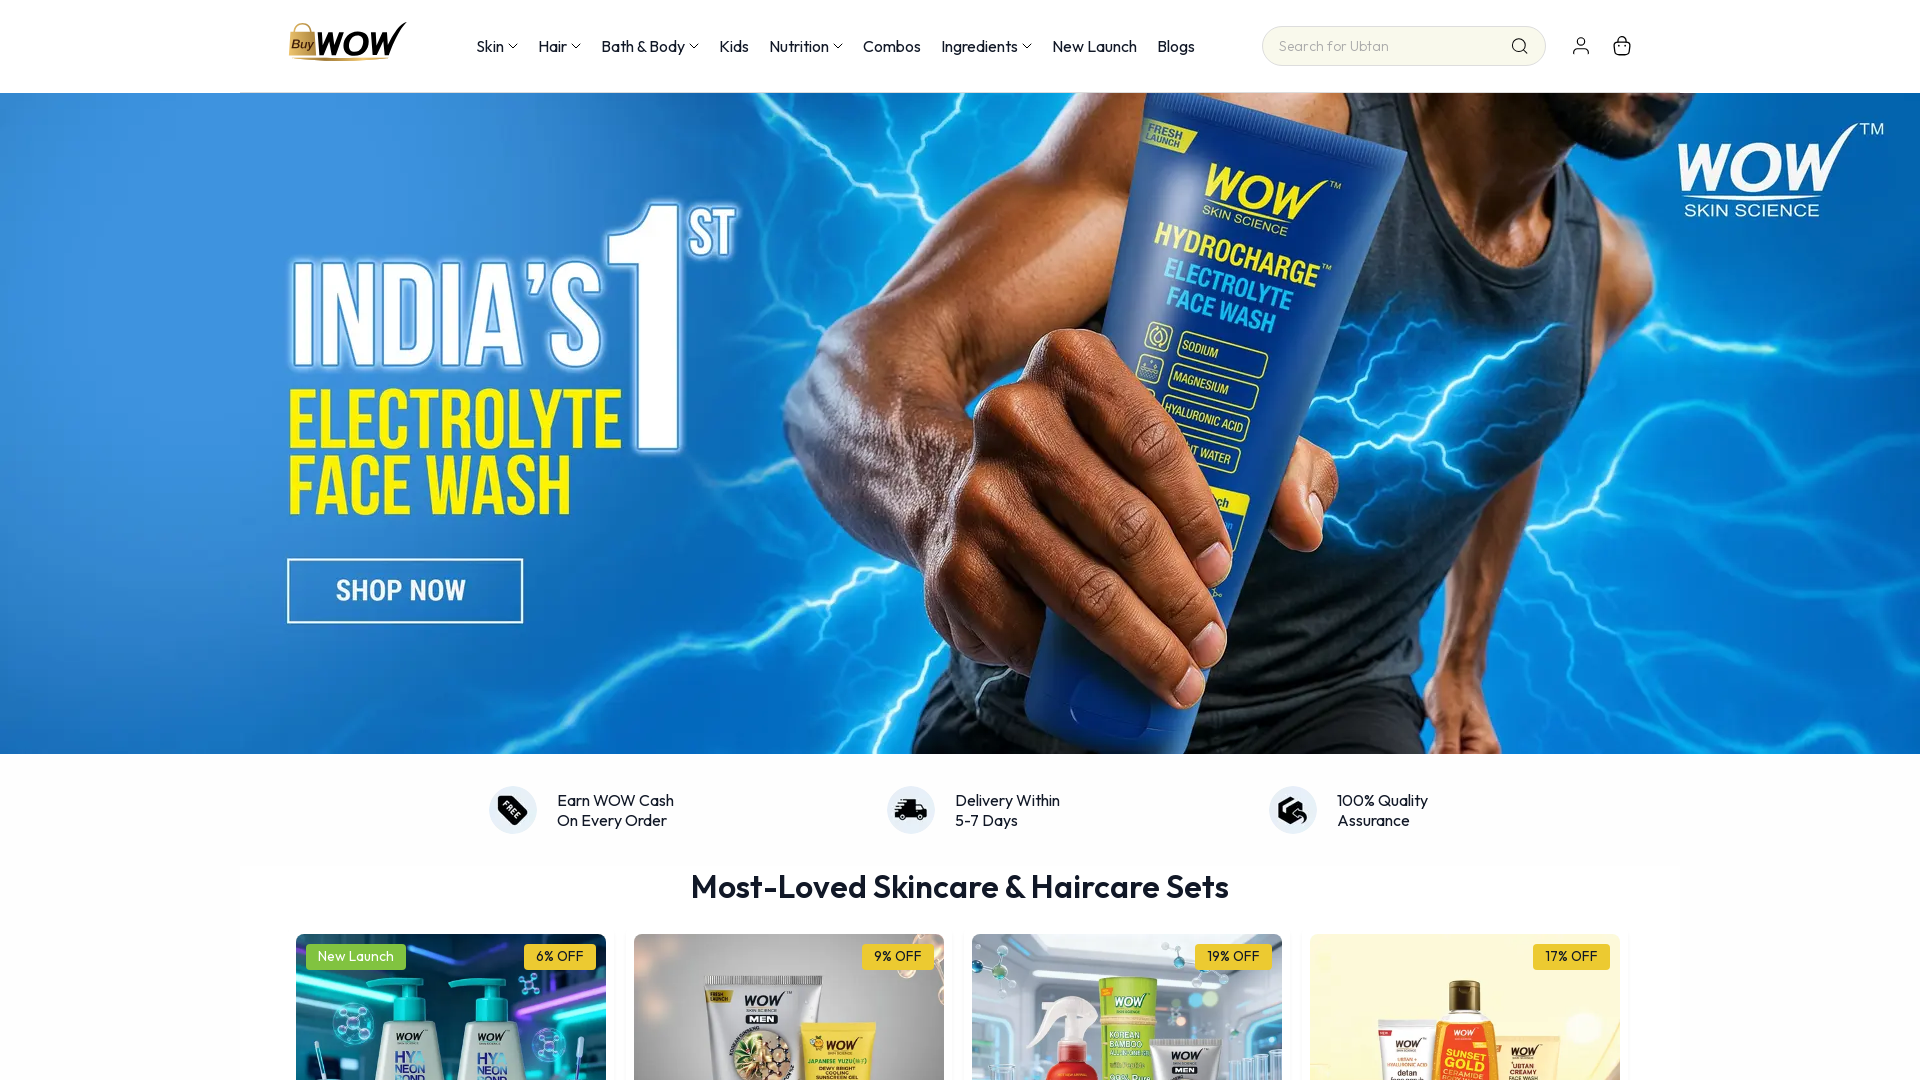

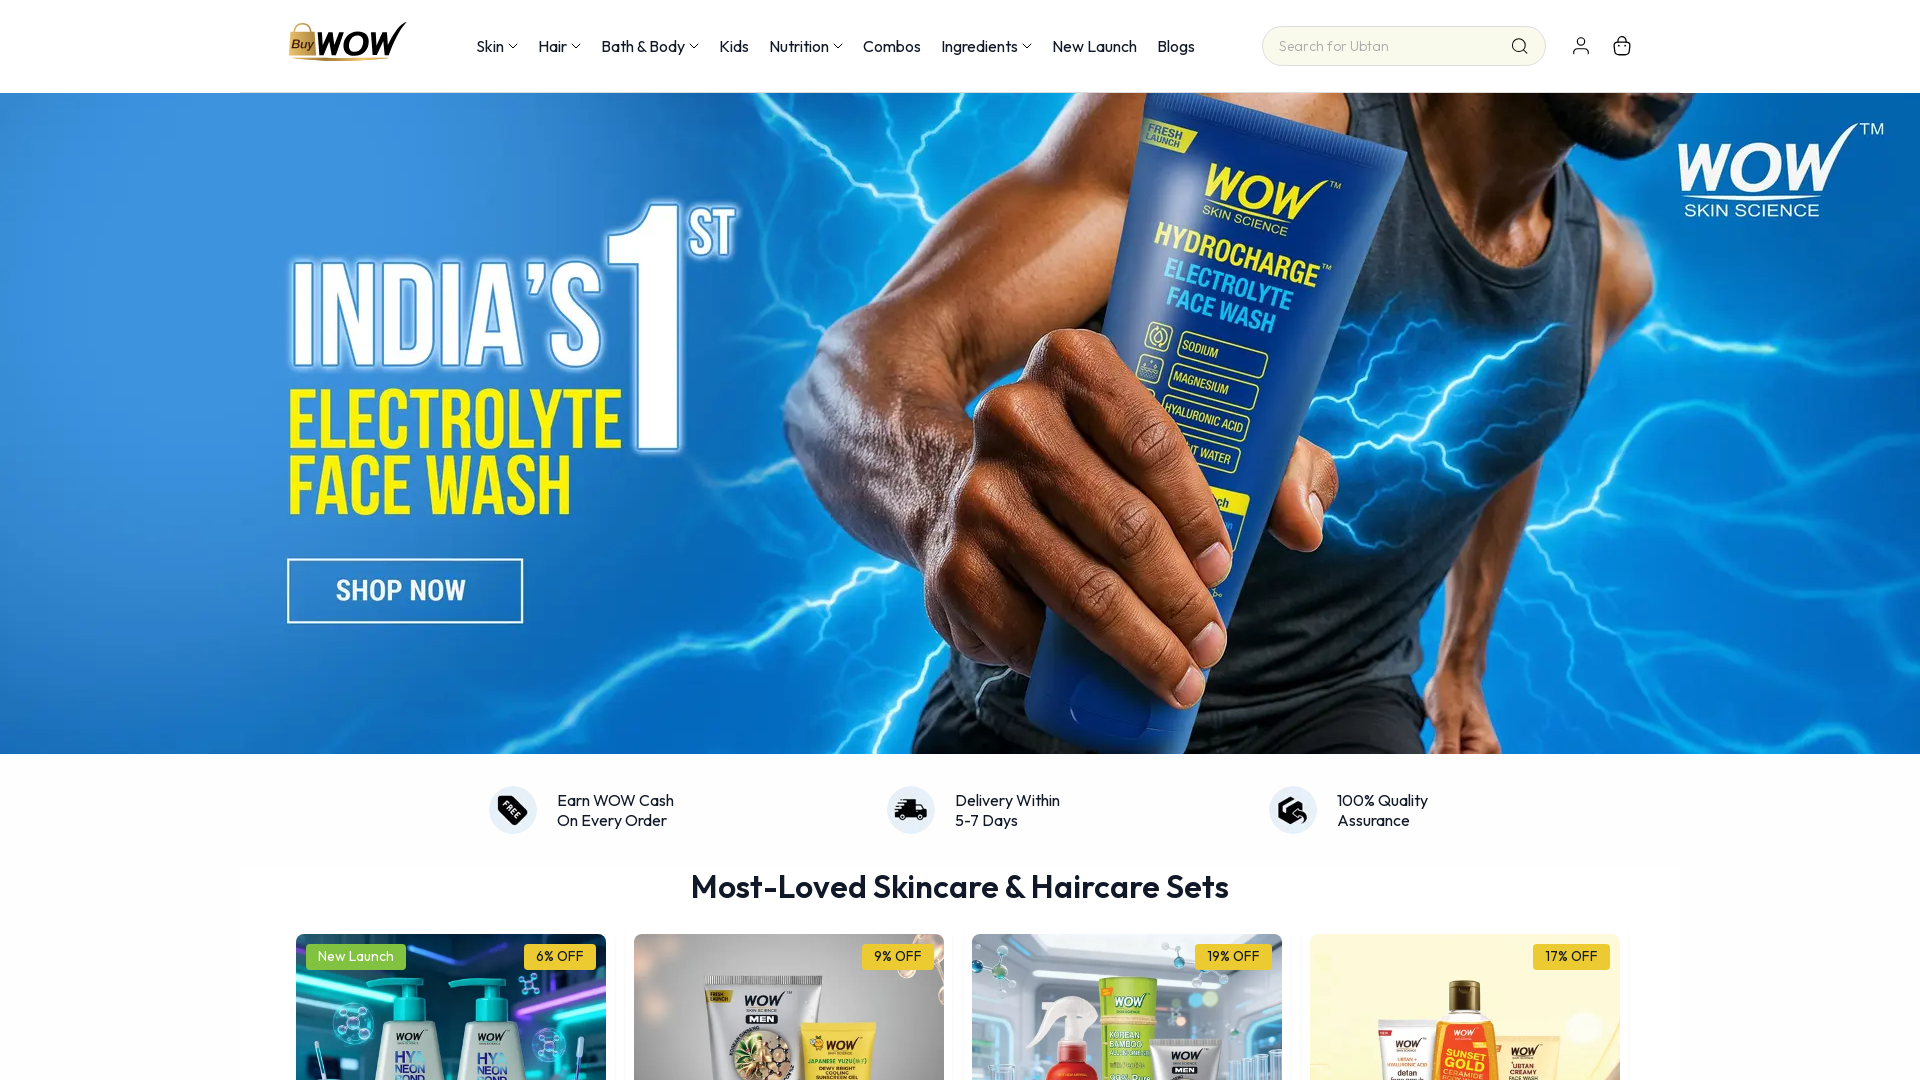